Tests table element interaction on a practice page by locating table rows and columns, then performs a right-click context menu action on a checkbox element.

Starting URL: http://www.qaclickacademy.com/practice.php

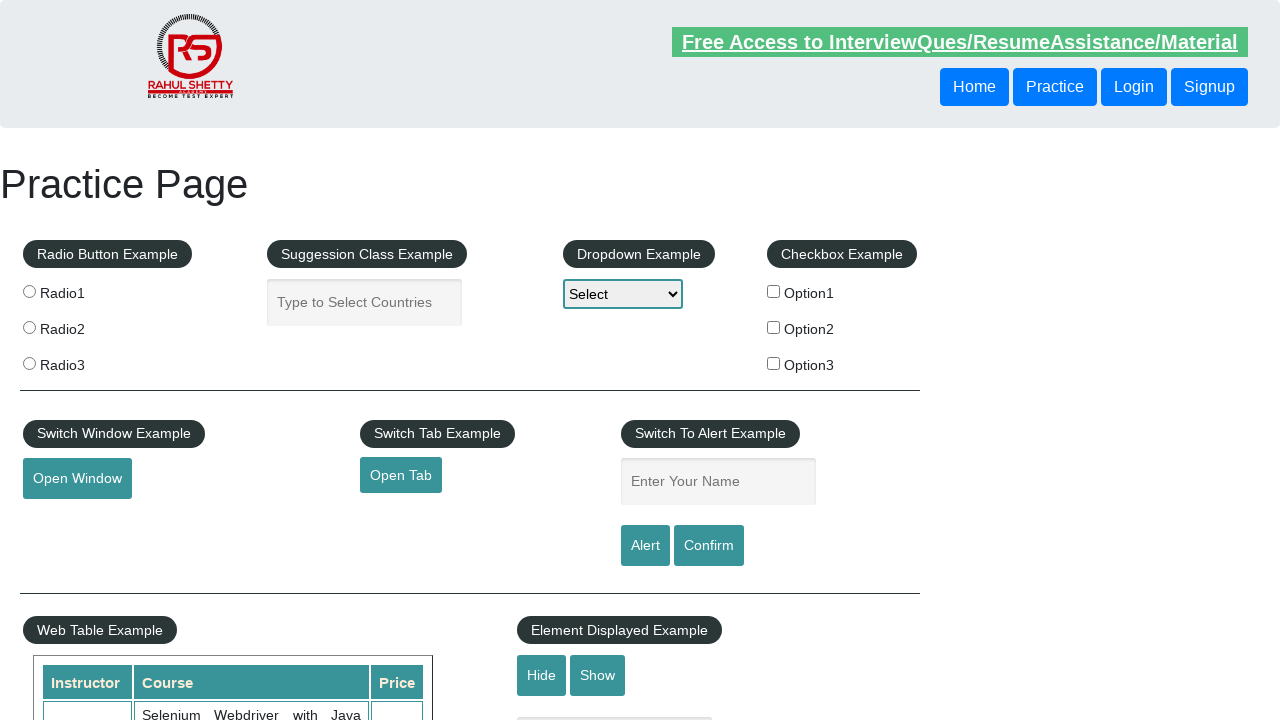

Waited for product table to be visible
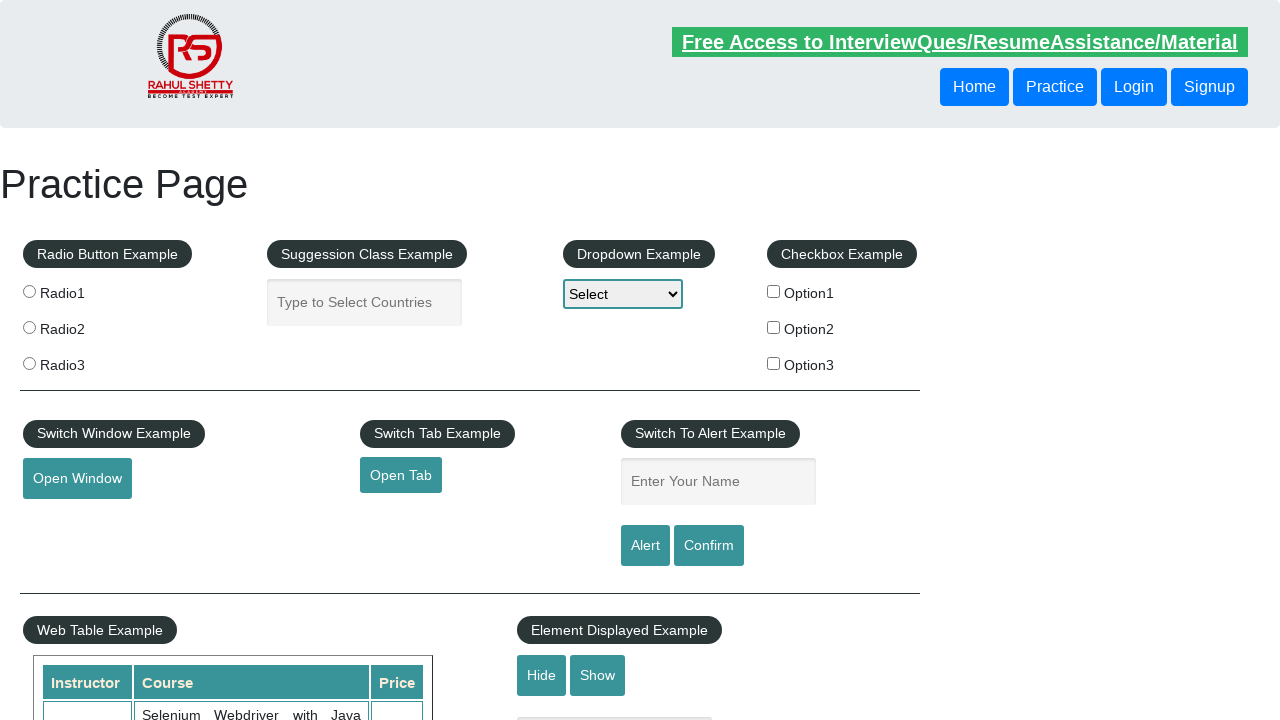

Located product table element
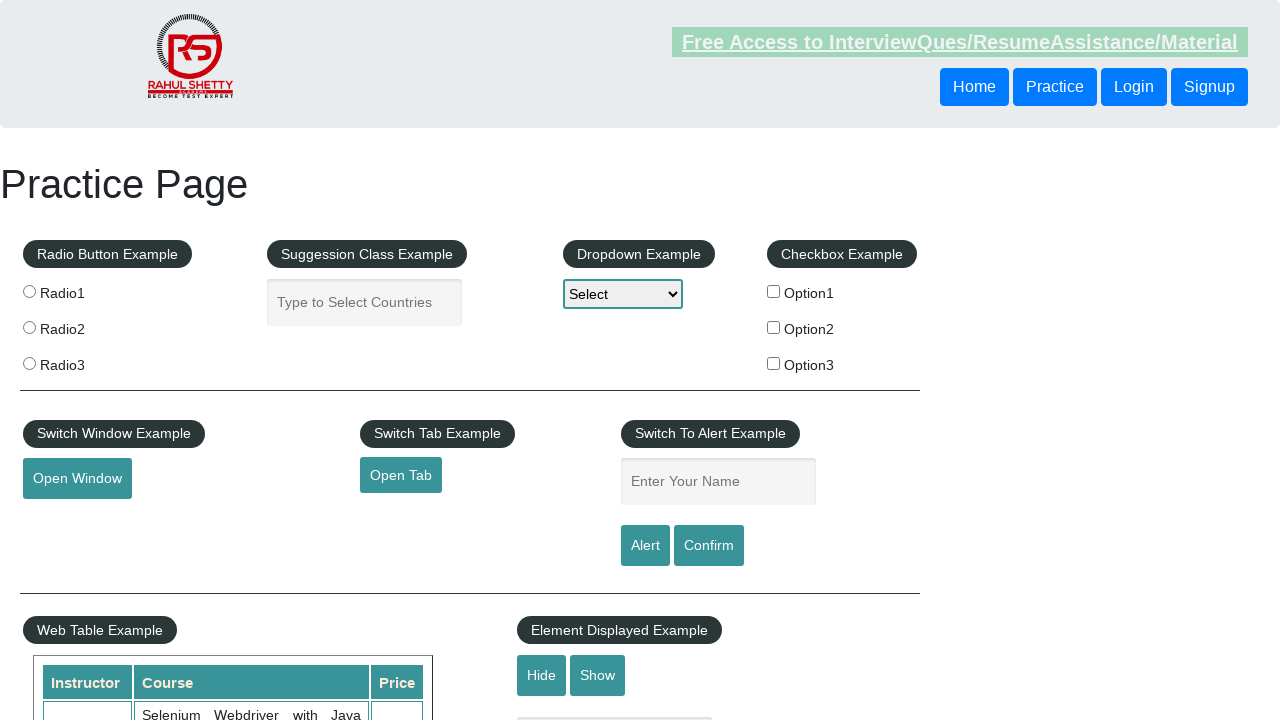

Waited for table rows to load
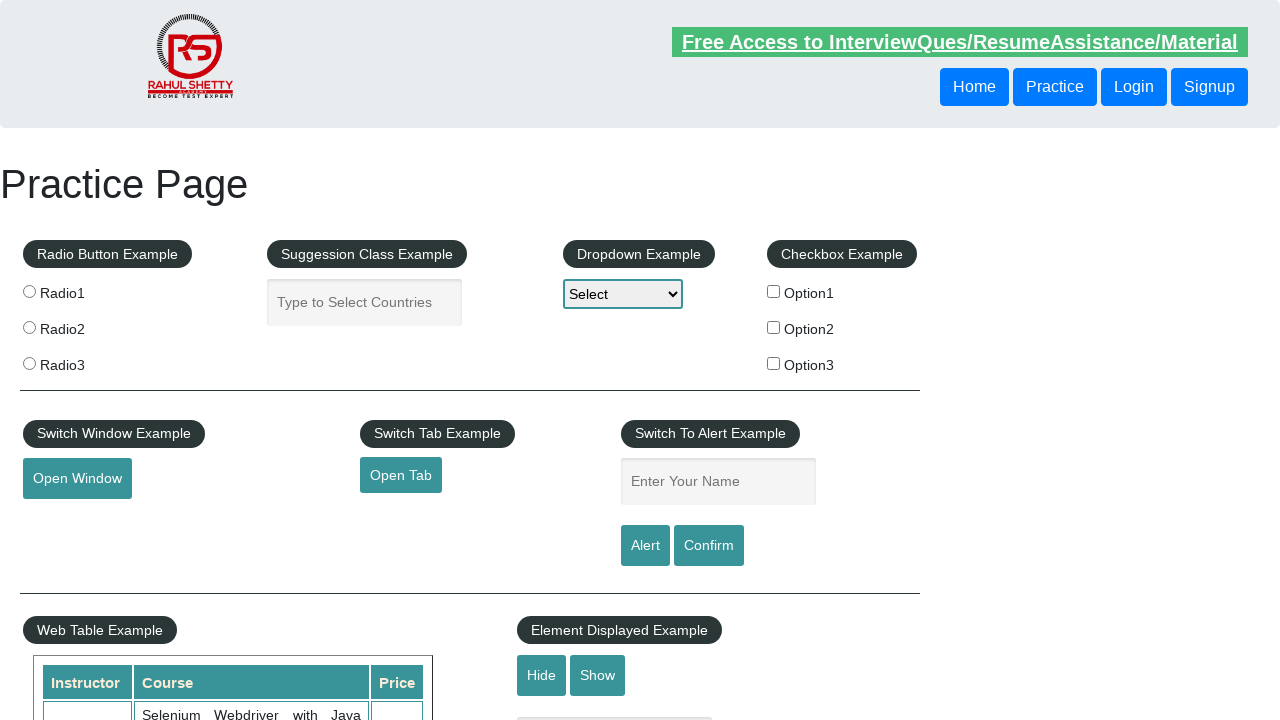

Located third row in table body
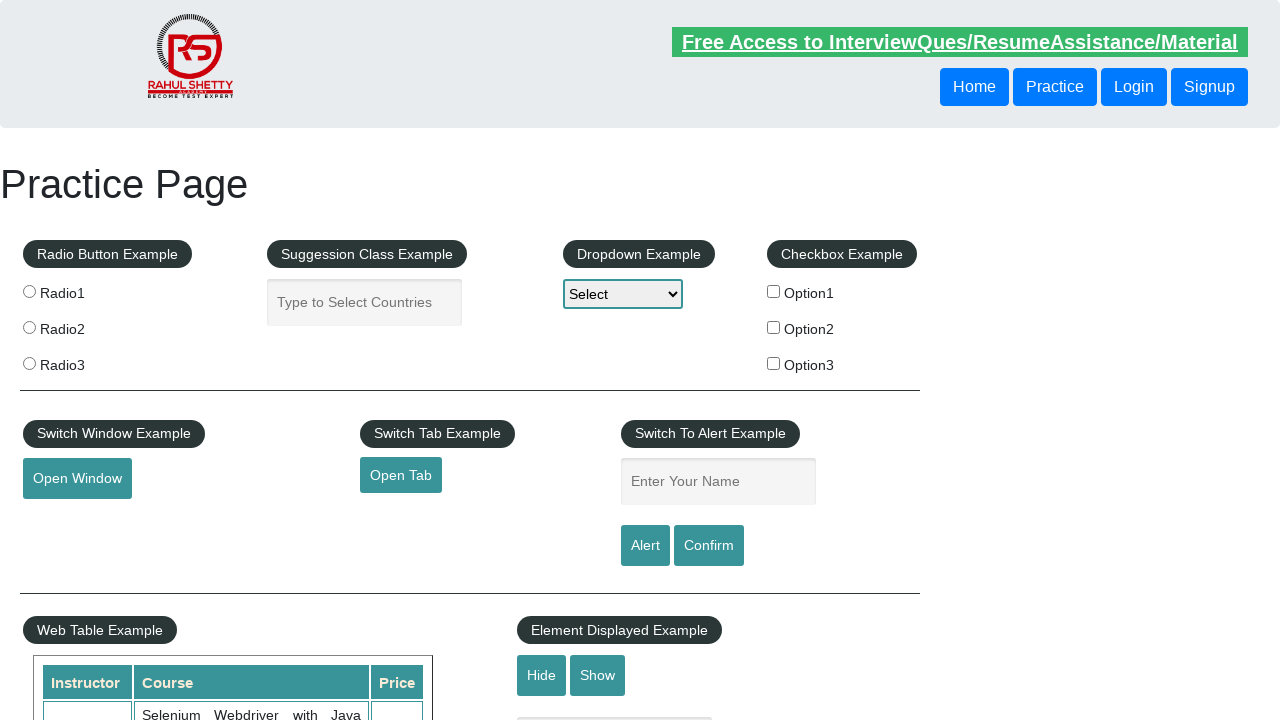

Third row element ready for interaction
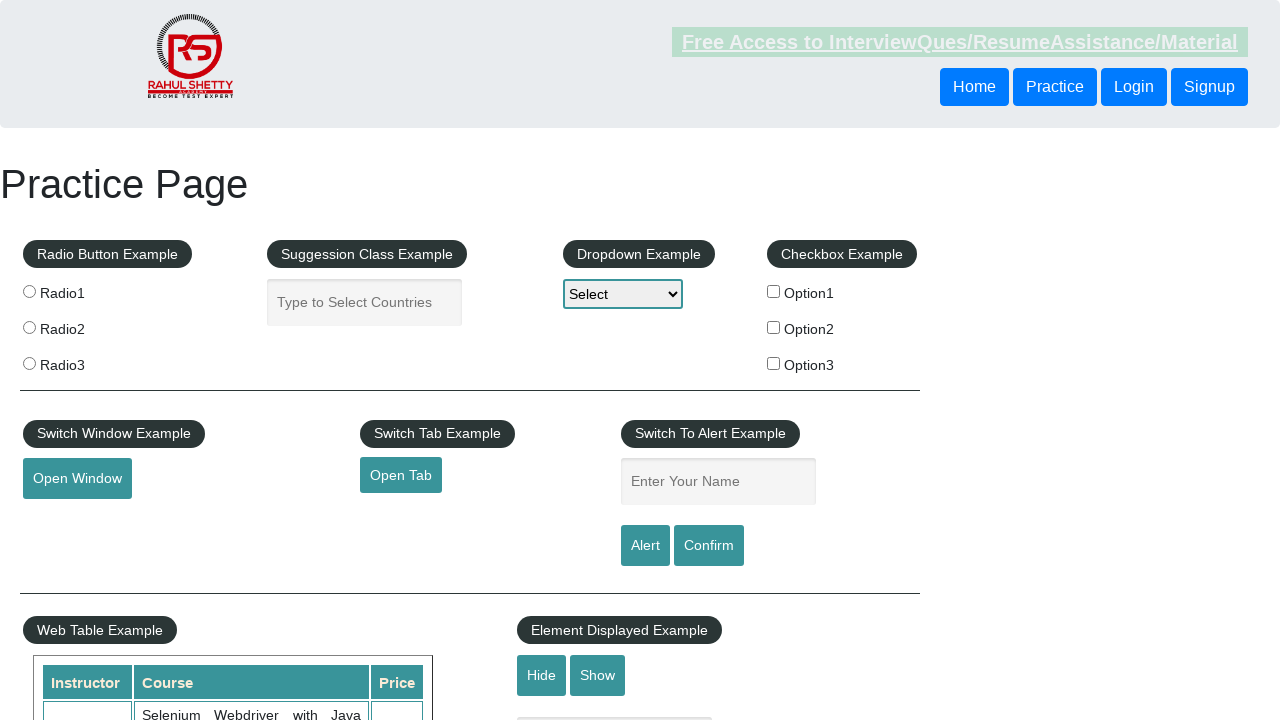

Located checkbox element with ID checkBoxOption2
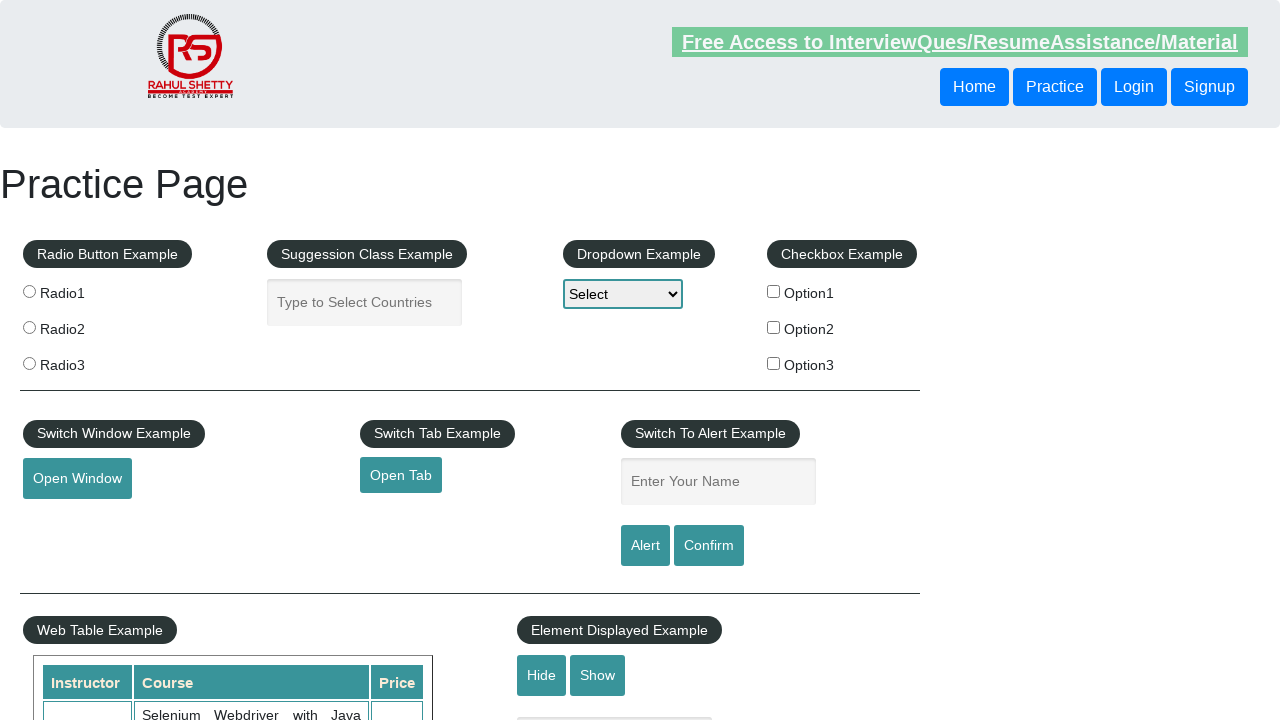

Hovered over checkbox element at (774, 327) on #checkBoxOption2
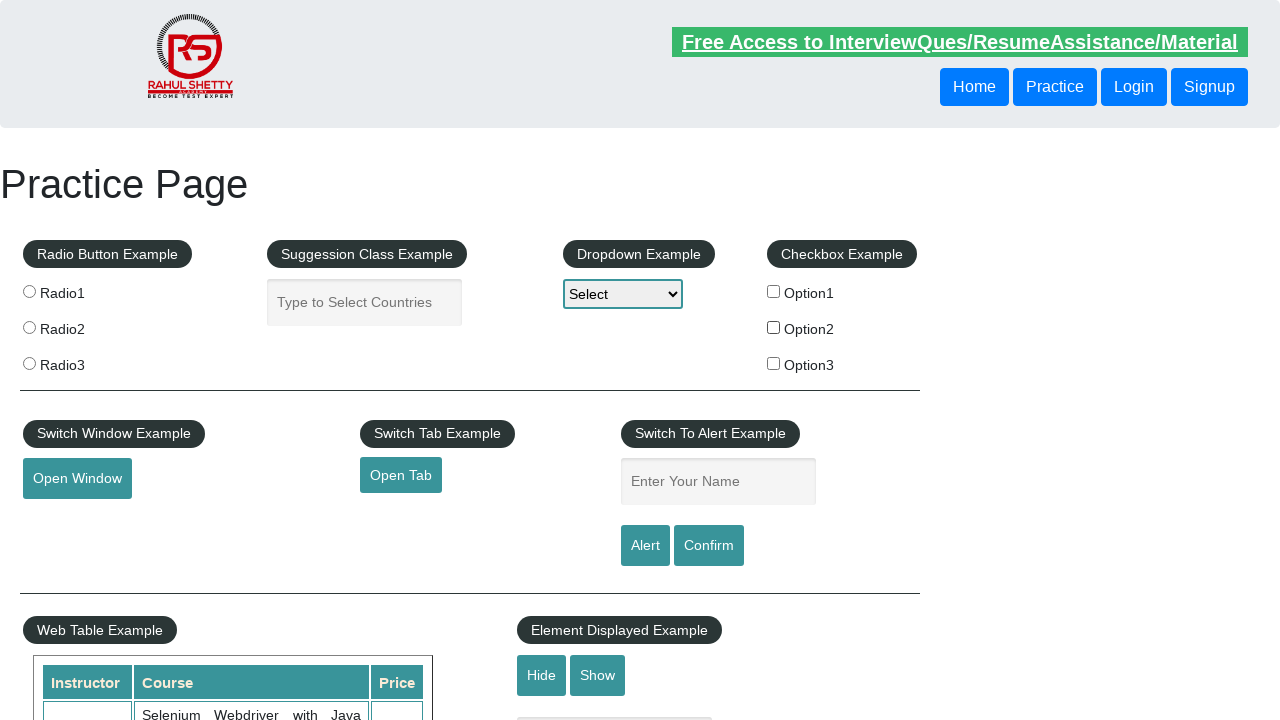

Right-clicked on checkbox to open context menu at (774, 327) on #checkBoxOption2
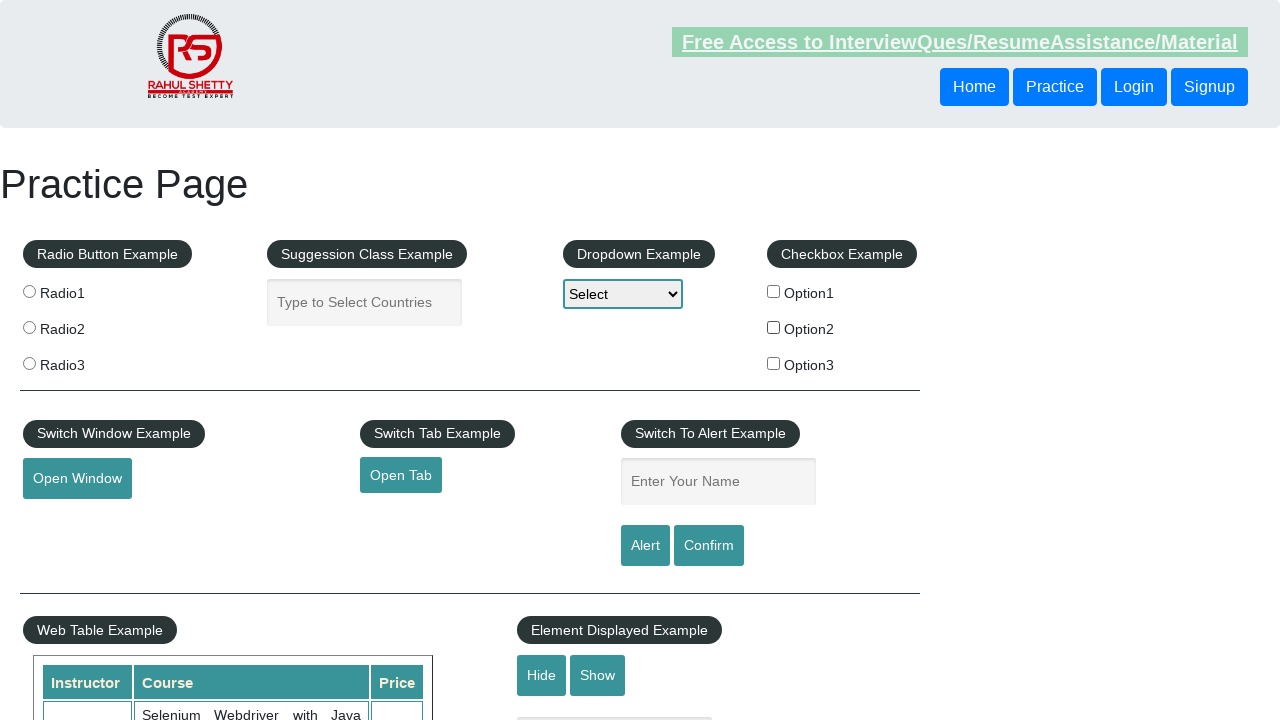

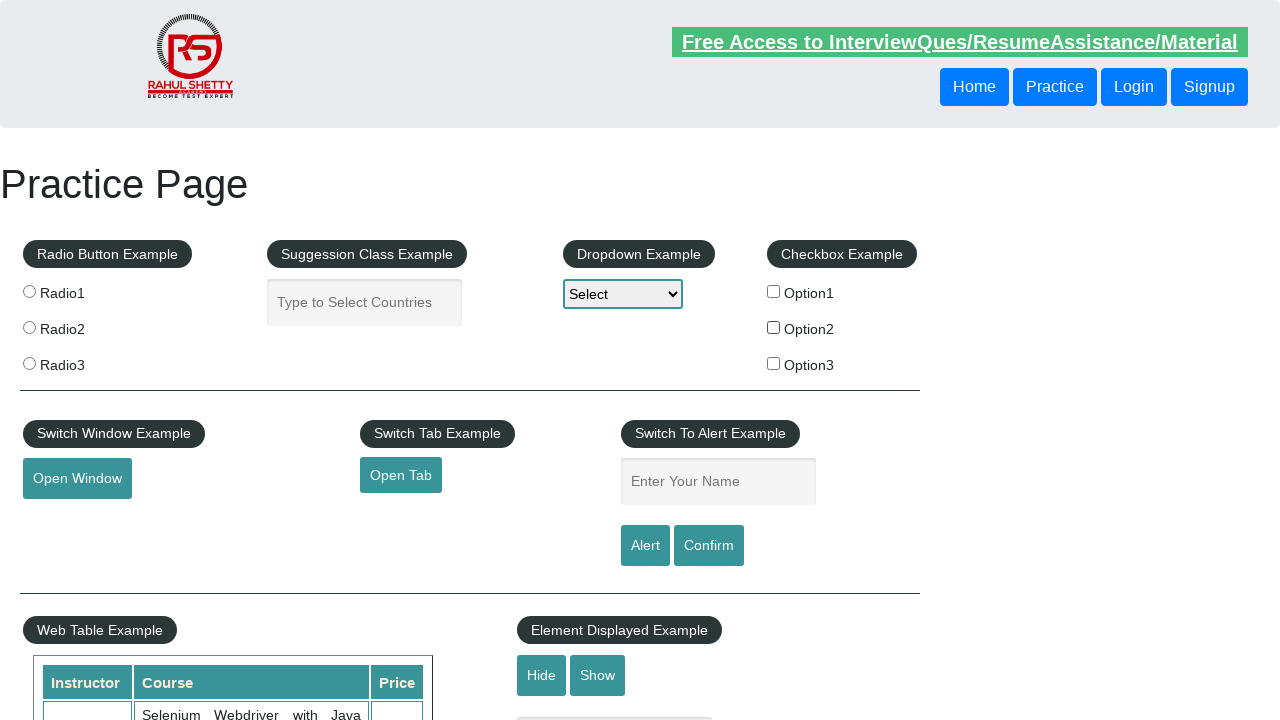